Navigates to Rahul Shetty Academy website and verifies the page title

Starting URL: https://rahulshettyacademy.com/

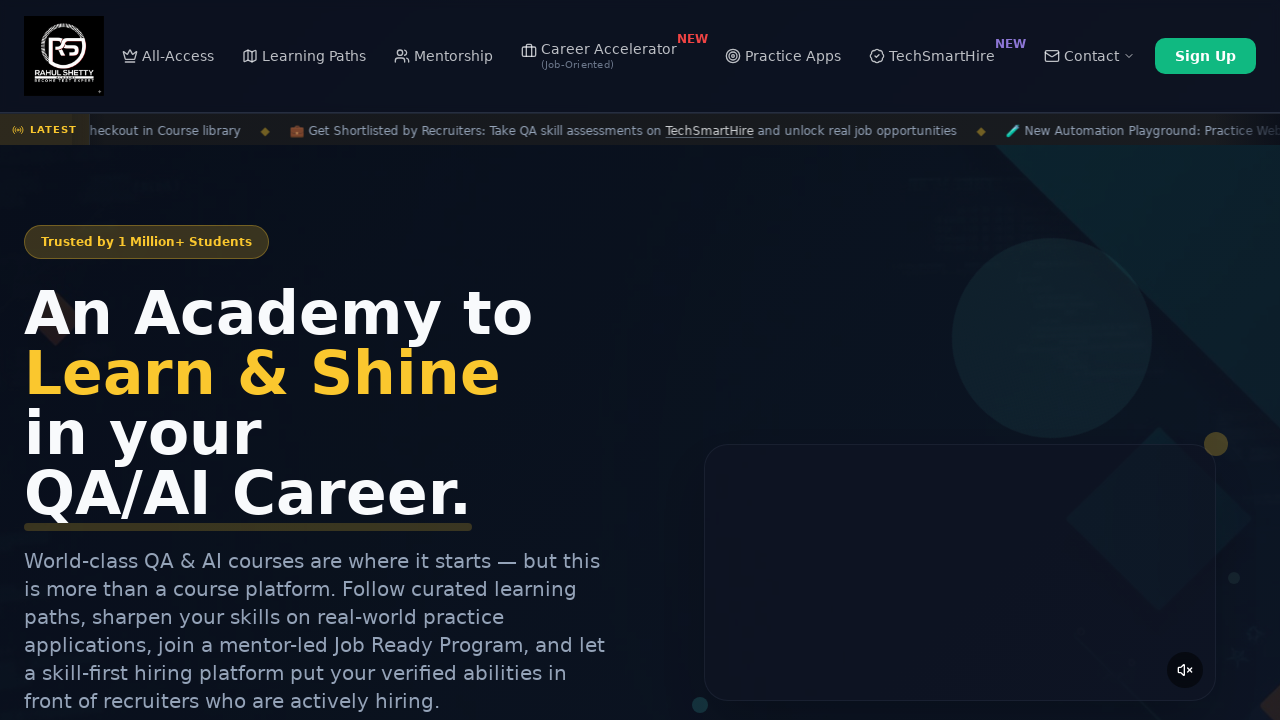

Retrieved page title
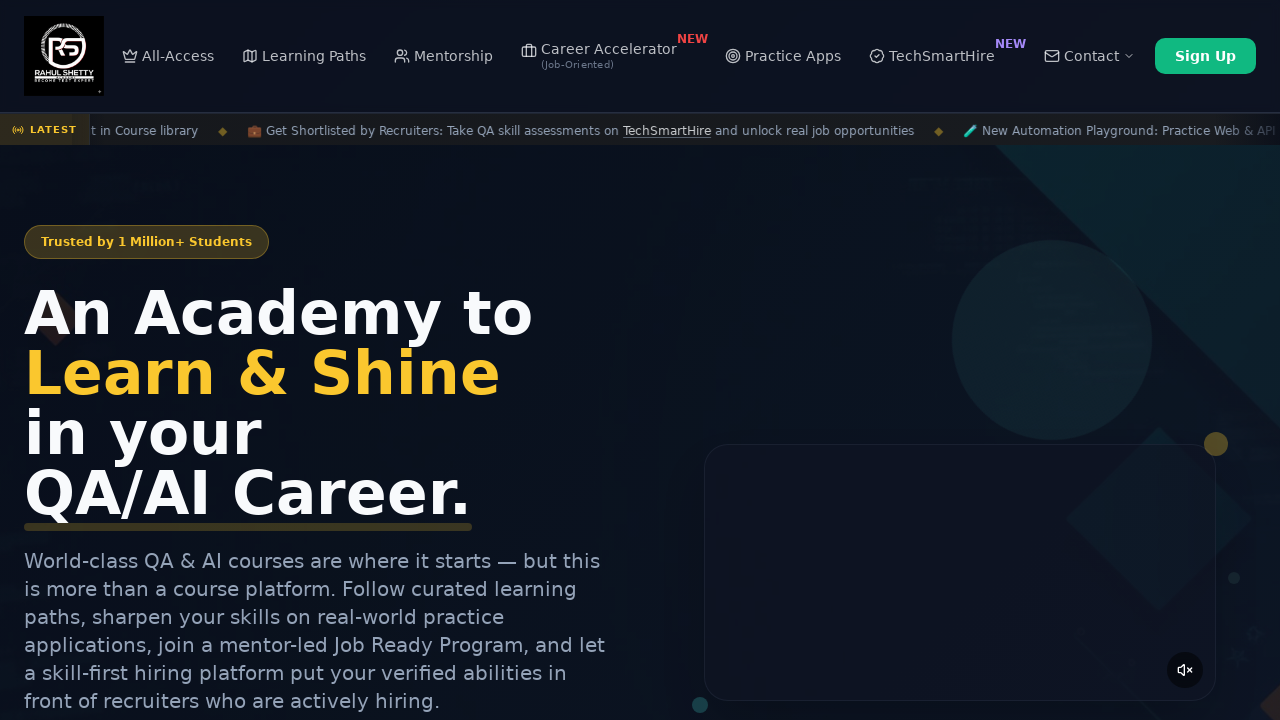

Printed page title to console
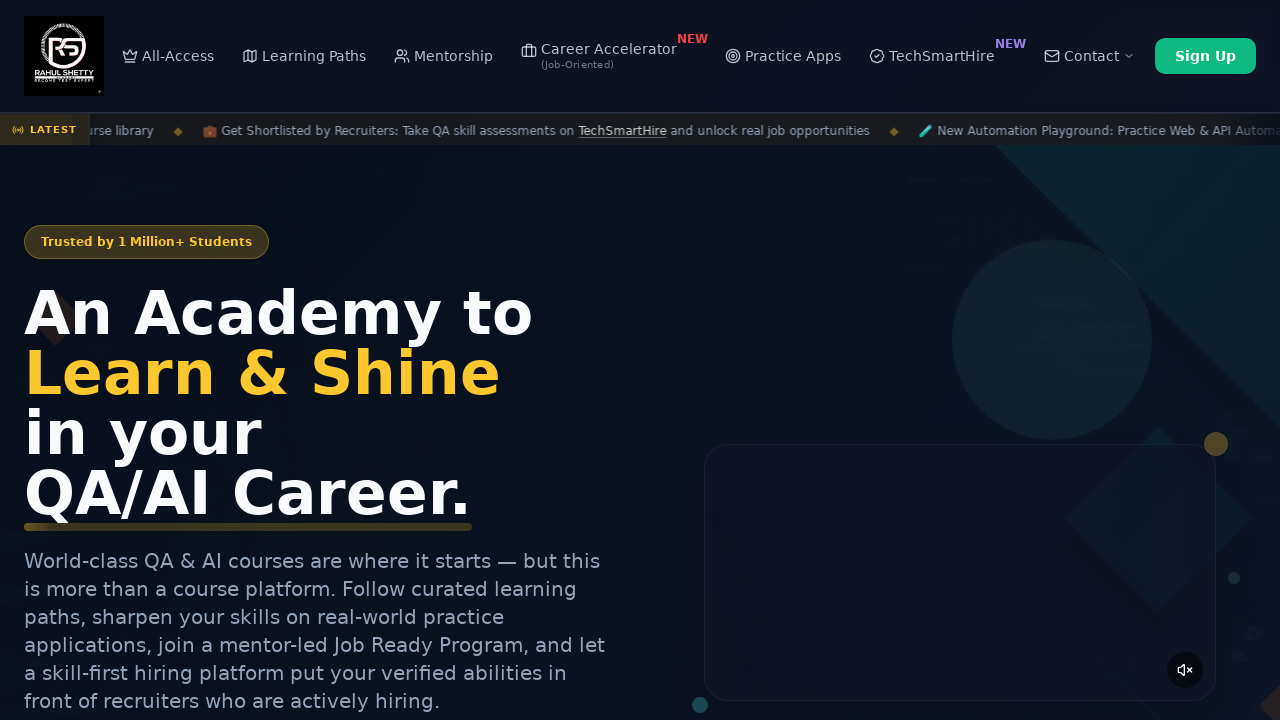

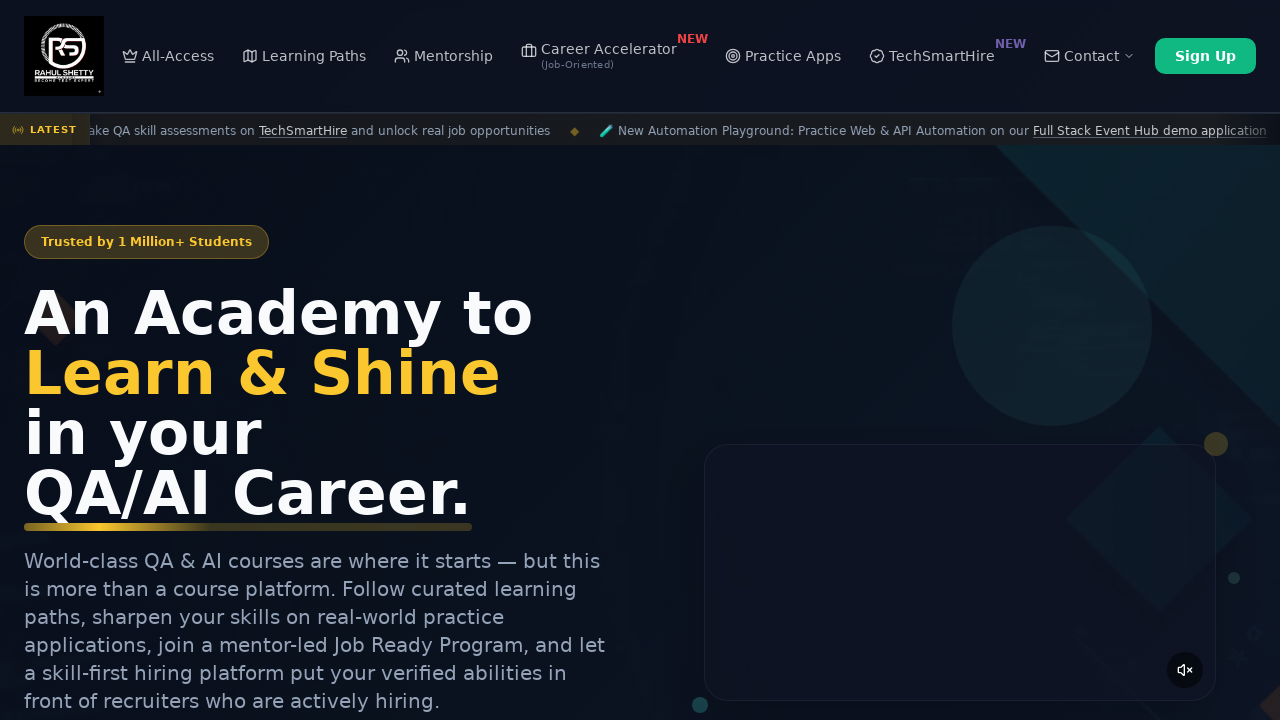